Tests clicking the "About" link on the personal website to verify navigation functionality

Starting URL: https://mark.youngman.info

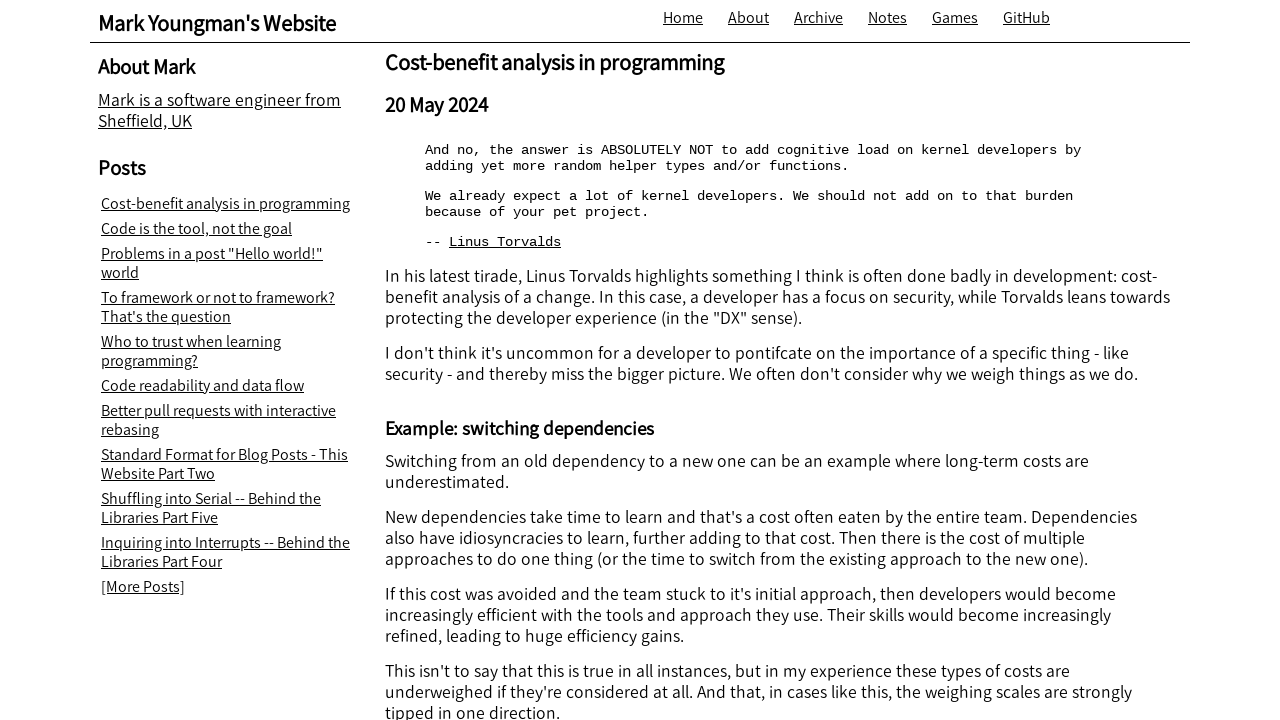

Navigated to https://mark.youngman.info
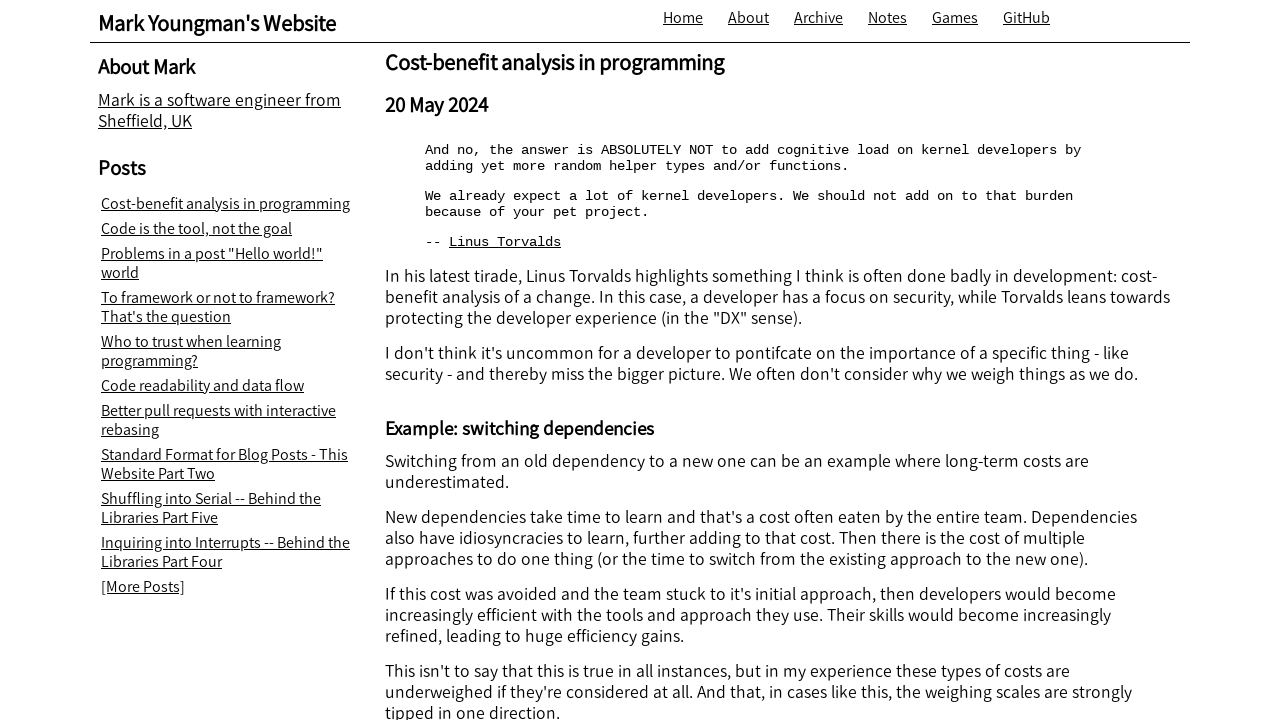

Clicked the About link to verify navigation functionality at (748, 18) on xpath=//a[text()="About"]
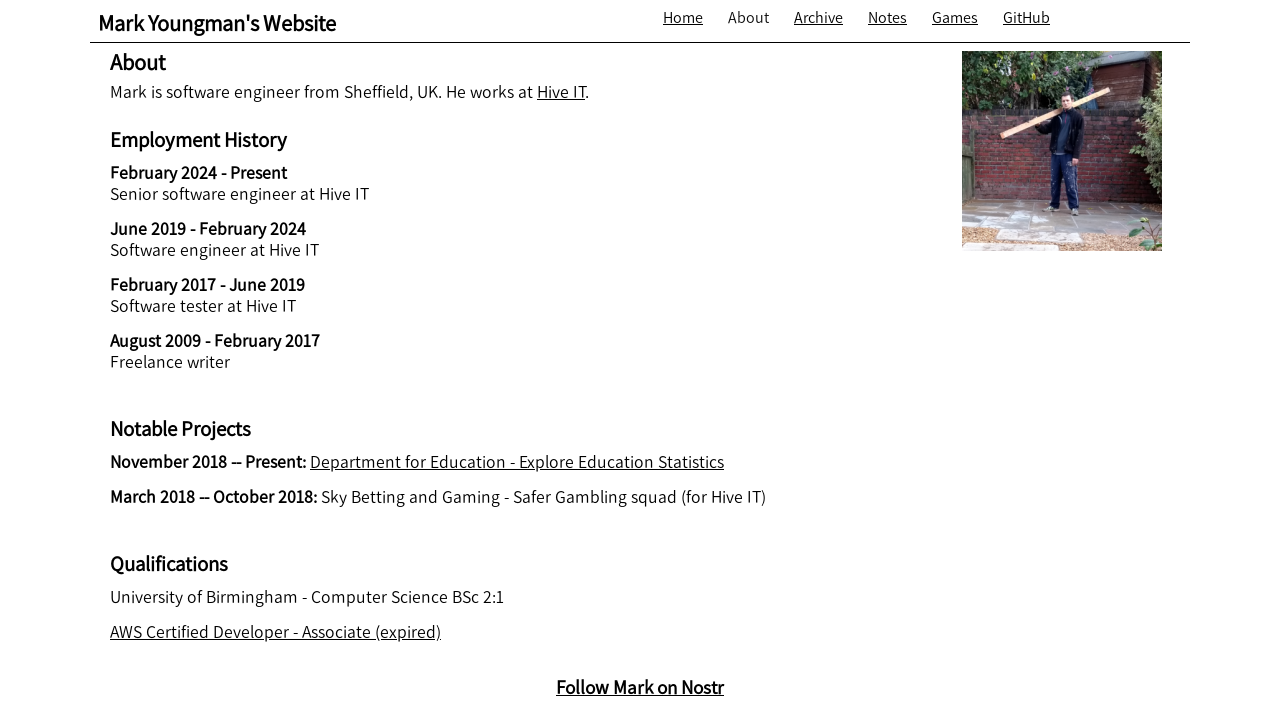

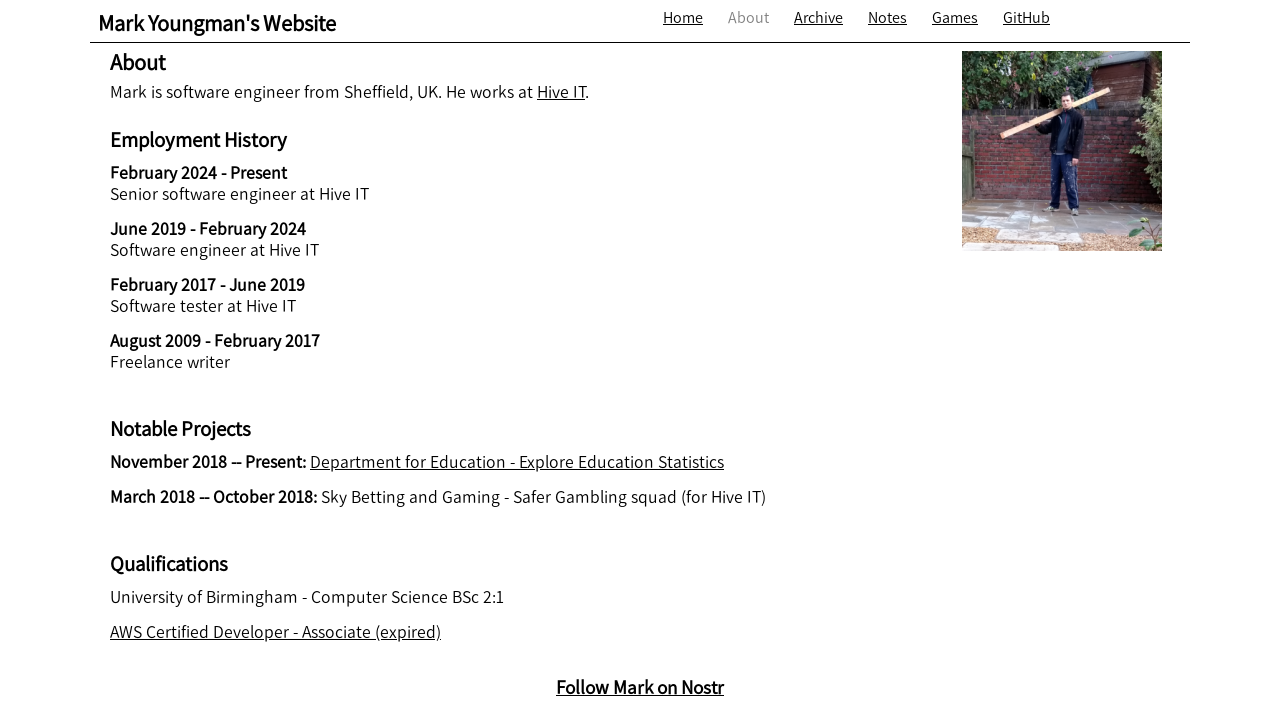